Tests JavaScript alert handling by clicking a button that triggers an alert and then accepting it

Starting URL: https://the-internet.herokuapp.com/javascript_alerts

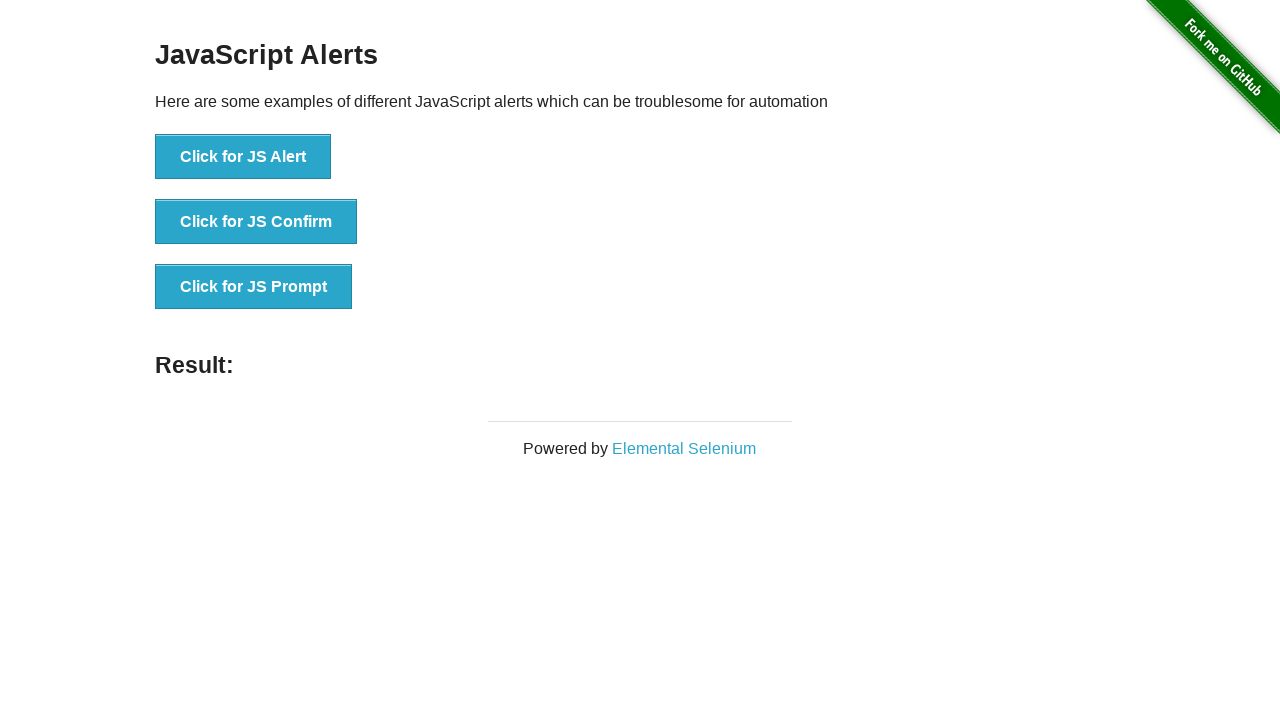

Clicked the 'Click for JS Alert' button to trigger JavaScript alert at (243, 157) on xpath=//button[normalize-space()='Click for JS Alert']
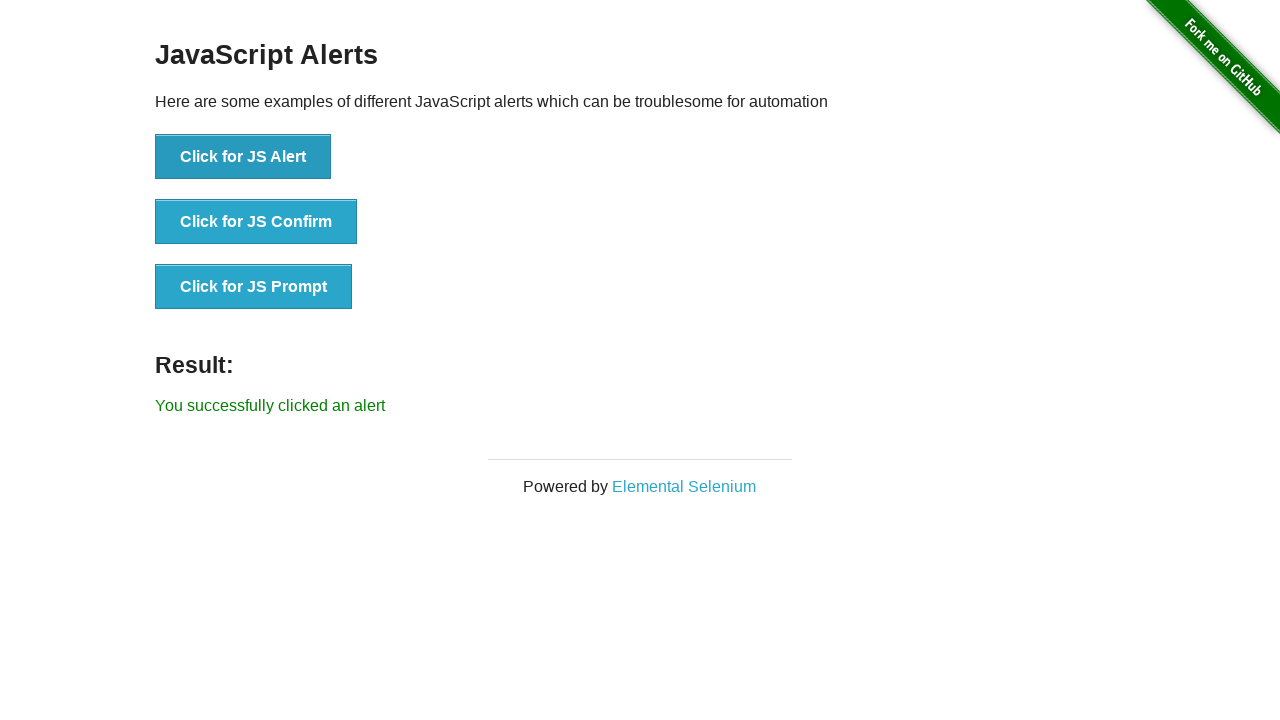

Set up dialog handler to accept alerts
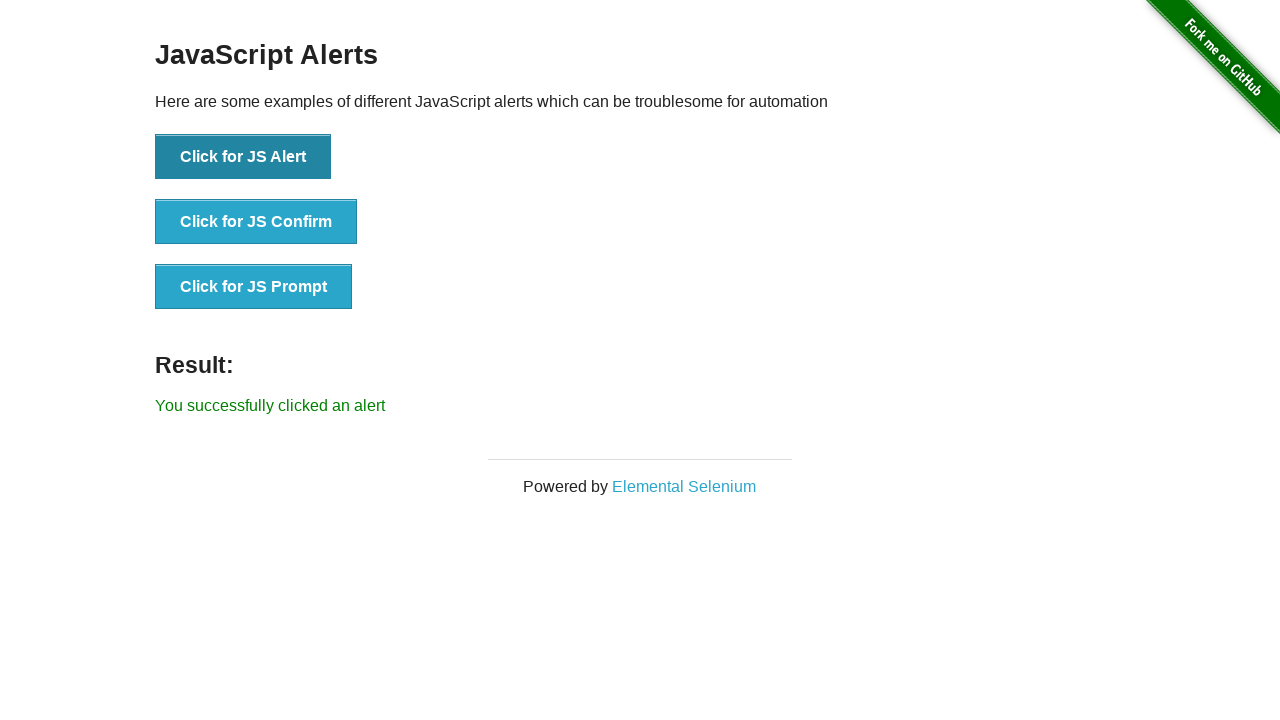

Clicked the 'Click for JS Alert' button again to trigger and accept the alert at (243, 157) on xpath=//button[normalize-space()='Click for JS Alert']
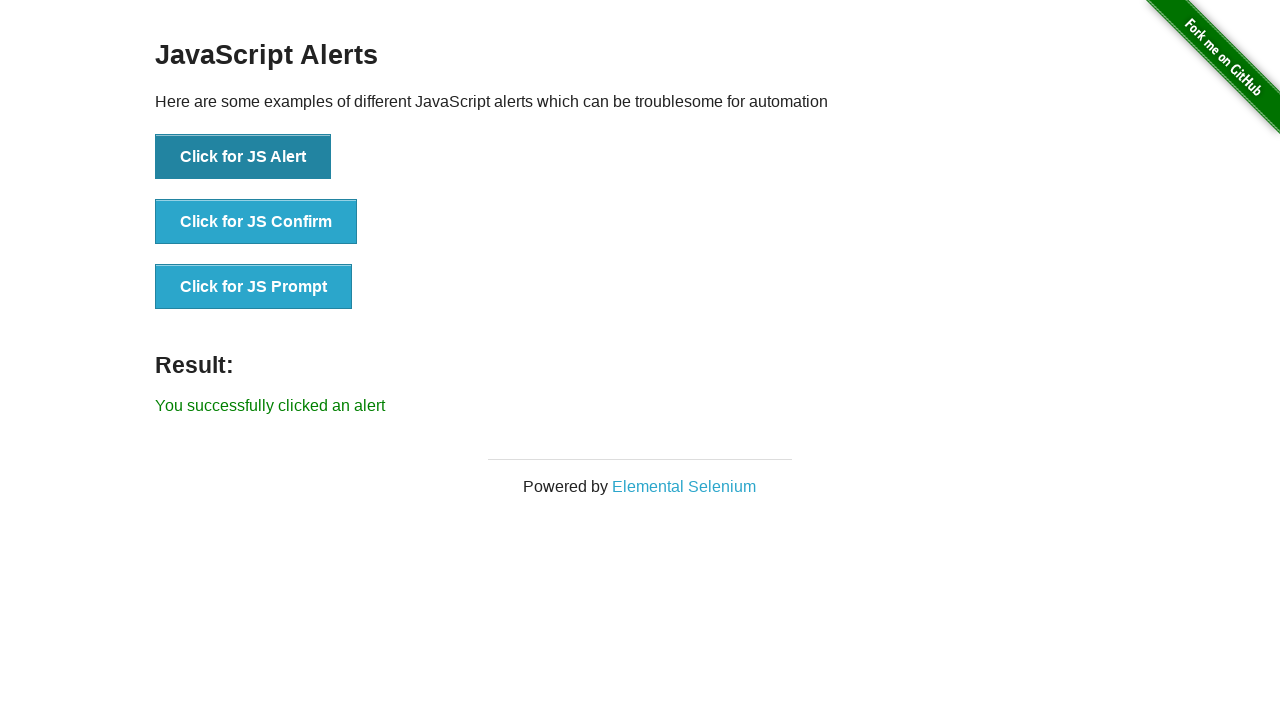

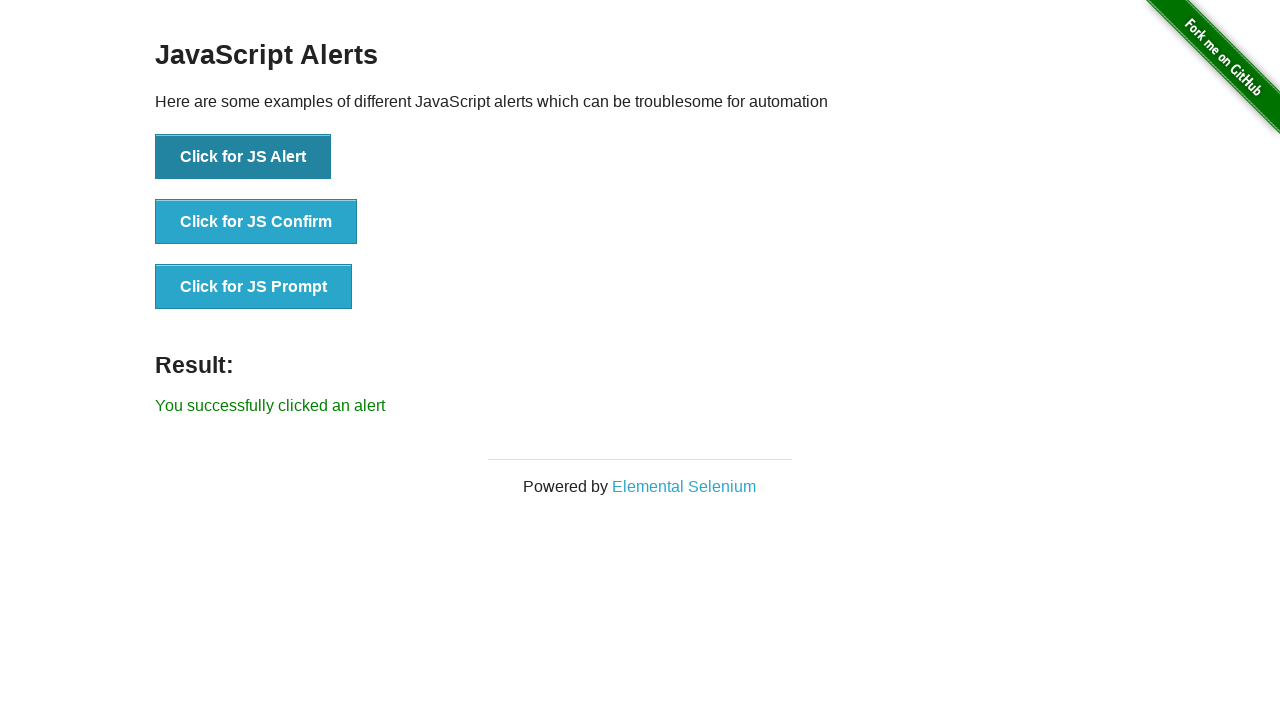